Tests a todo application by marking the first two items as done, adding a new todo item with custom text, and verifying it appears in the list.

Starting URL: https://lambdatest.github.io/sample-todo-app/

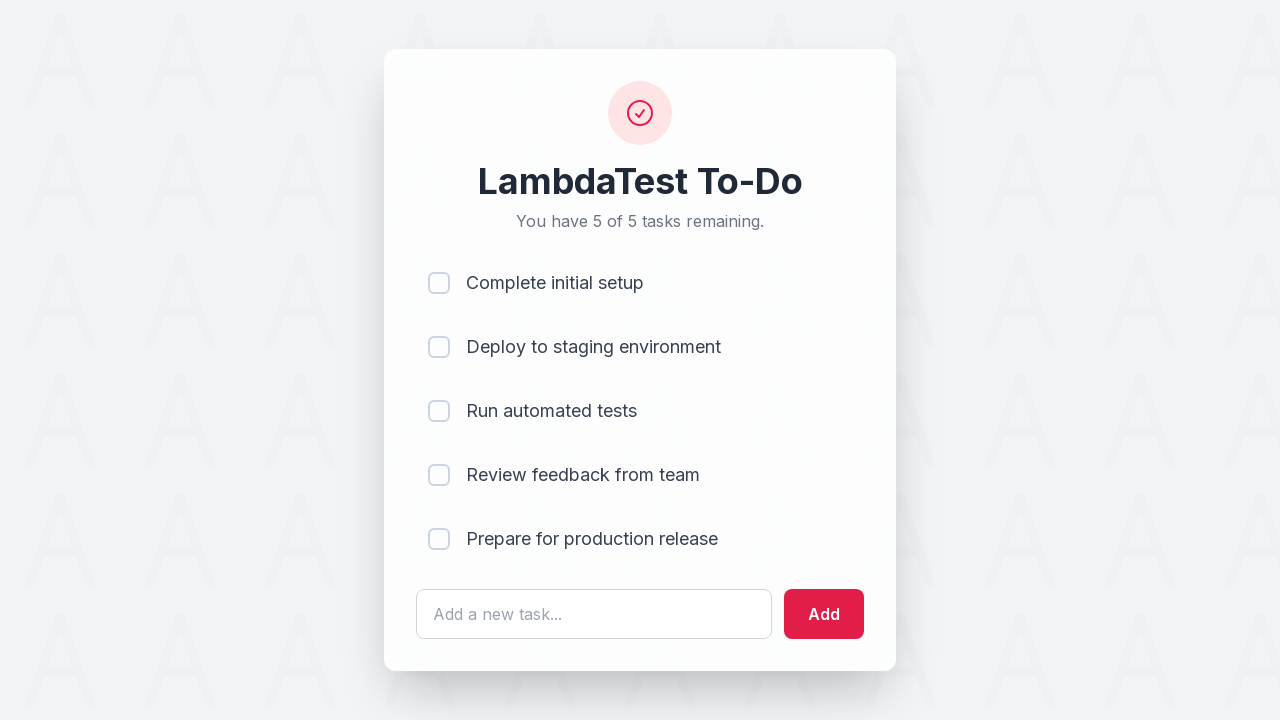

Clicked checkbox for first todo item at (439, 283) on input[name='li1']
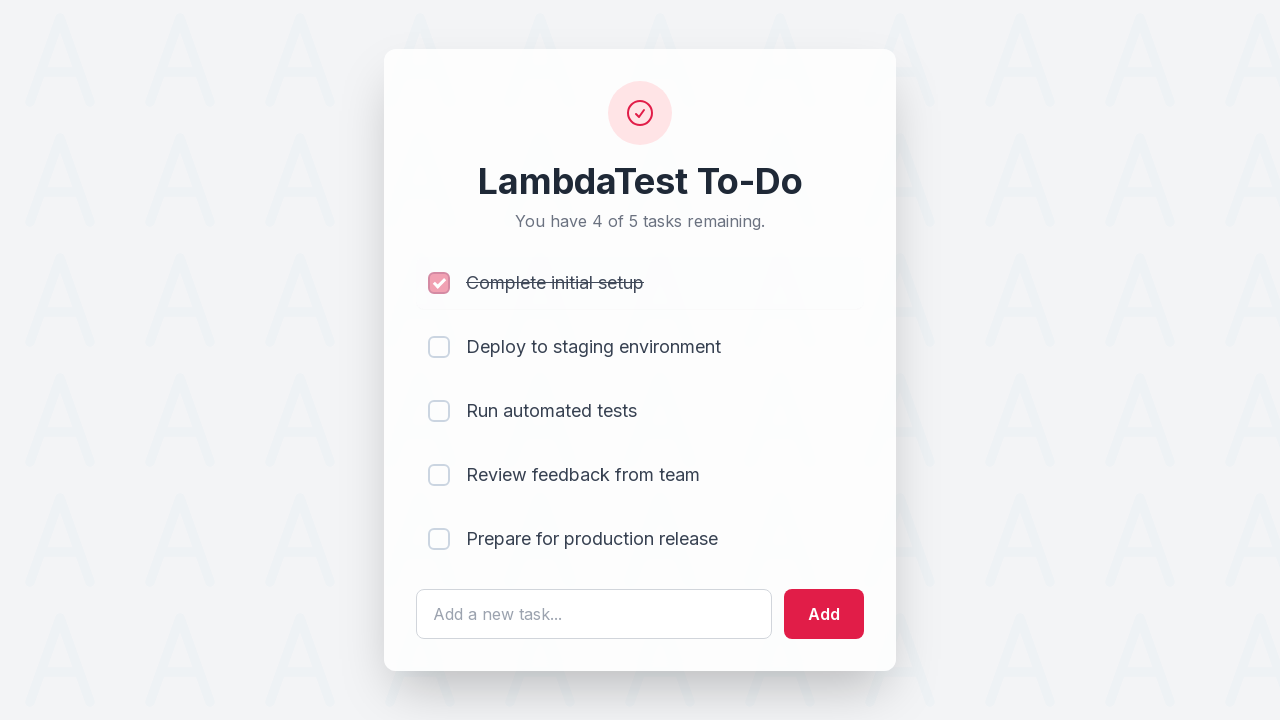

Clicked checkbox for second todo item at (439, 347) on input[name='li2']
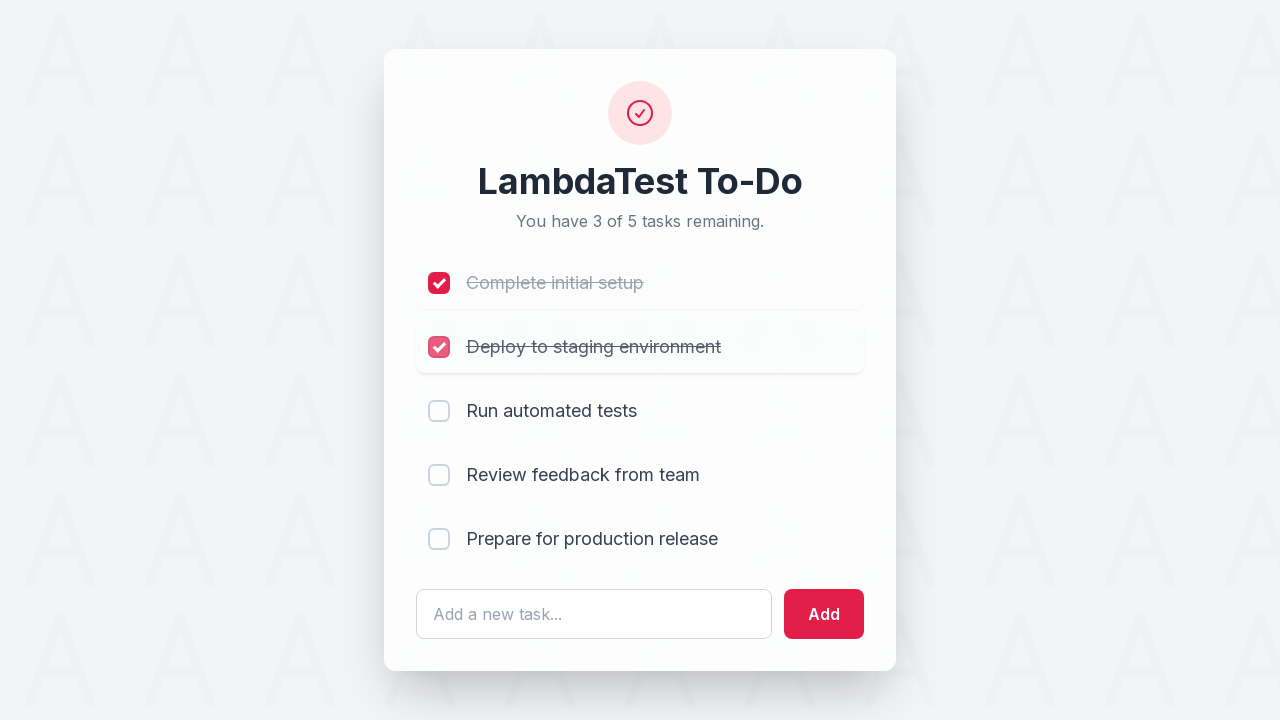

Filled todo input field with 'Yey, Let's add it to list' on #sampletodotext
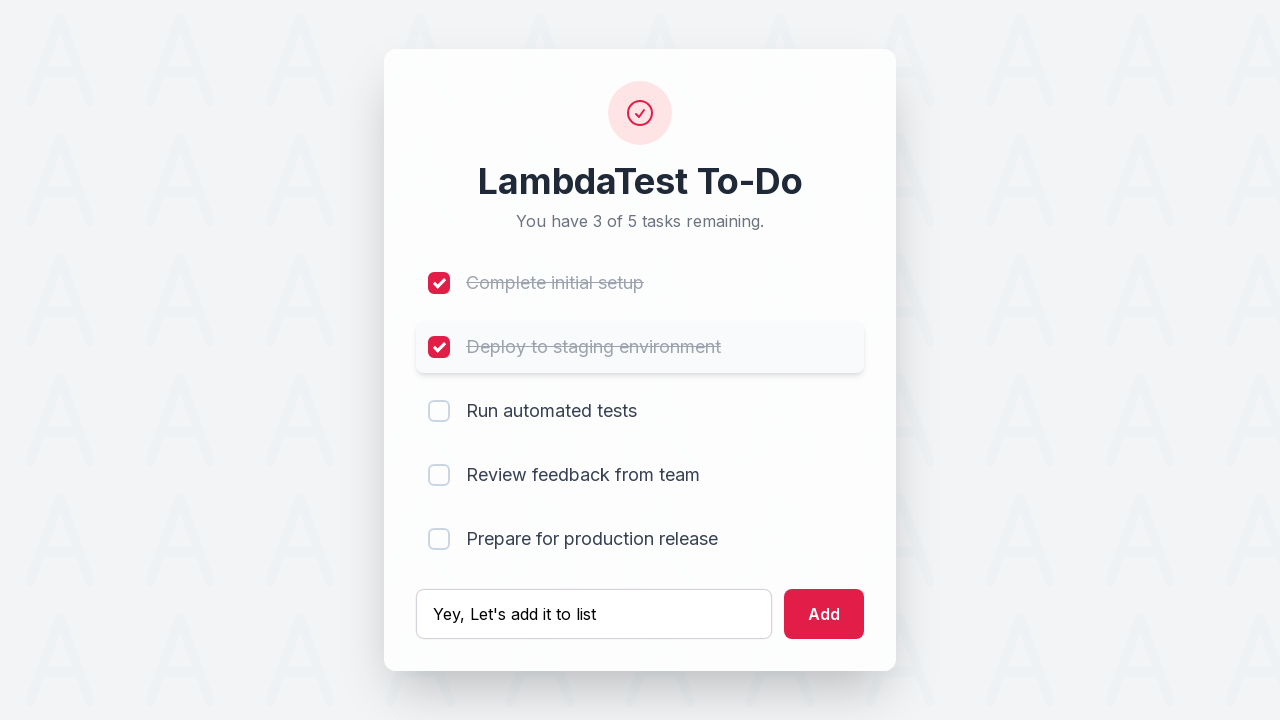

Clicked add button to create new todo item at (824, 614) on #addbutton
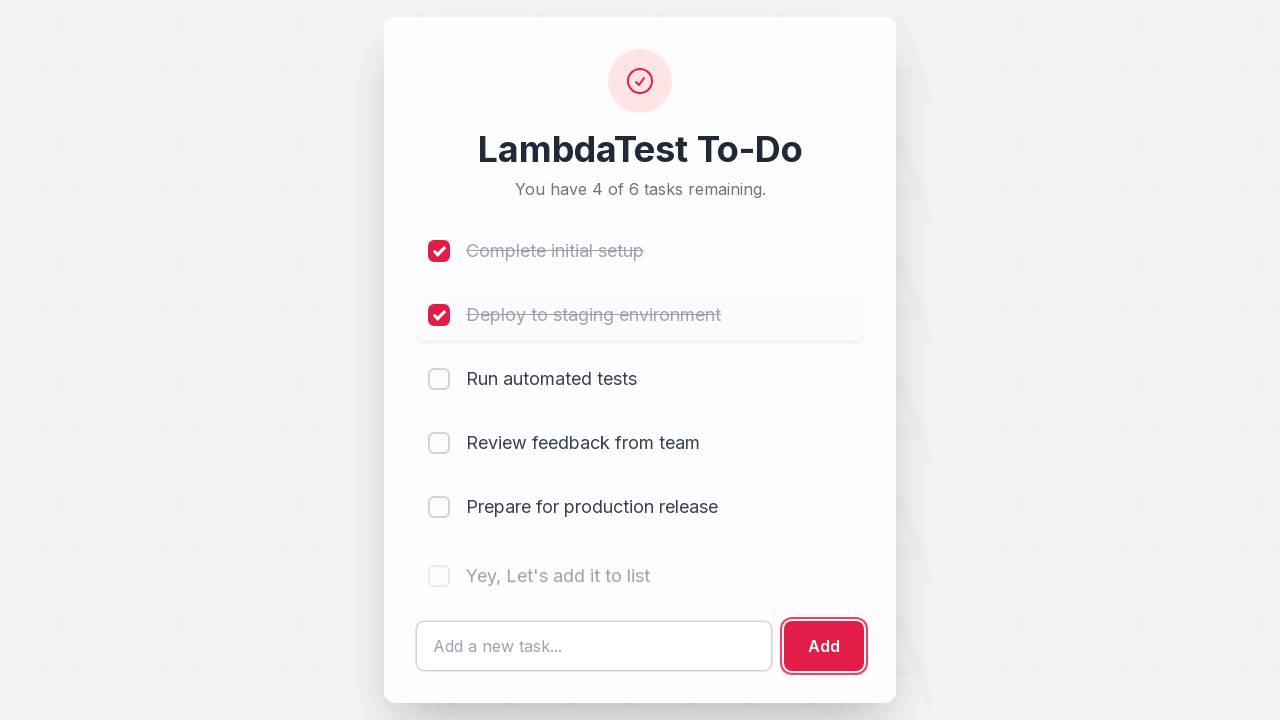

Verified new todo item appears in the list at position 6
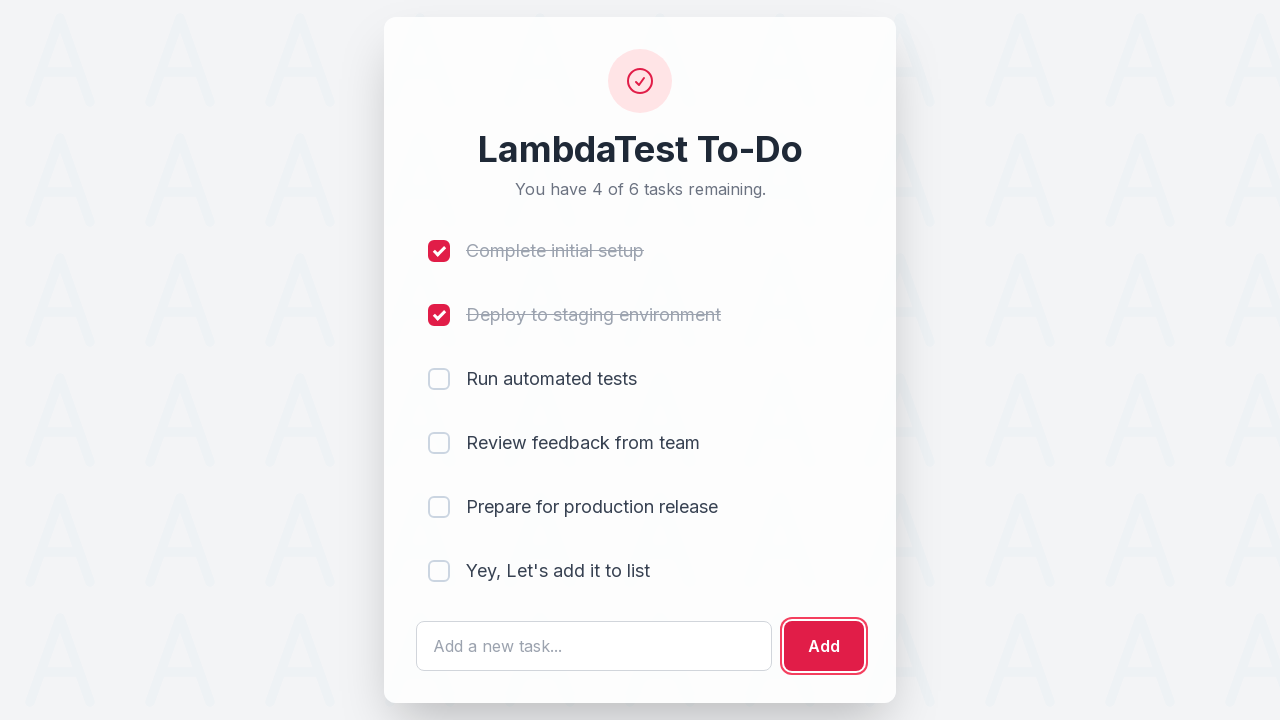

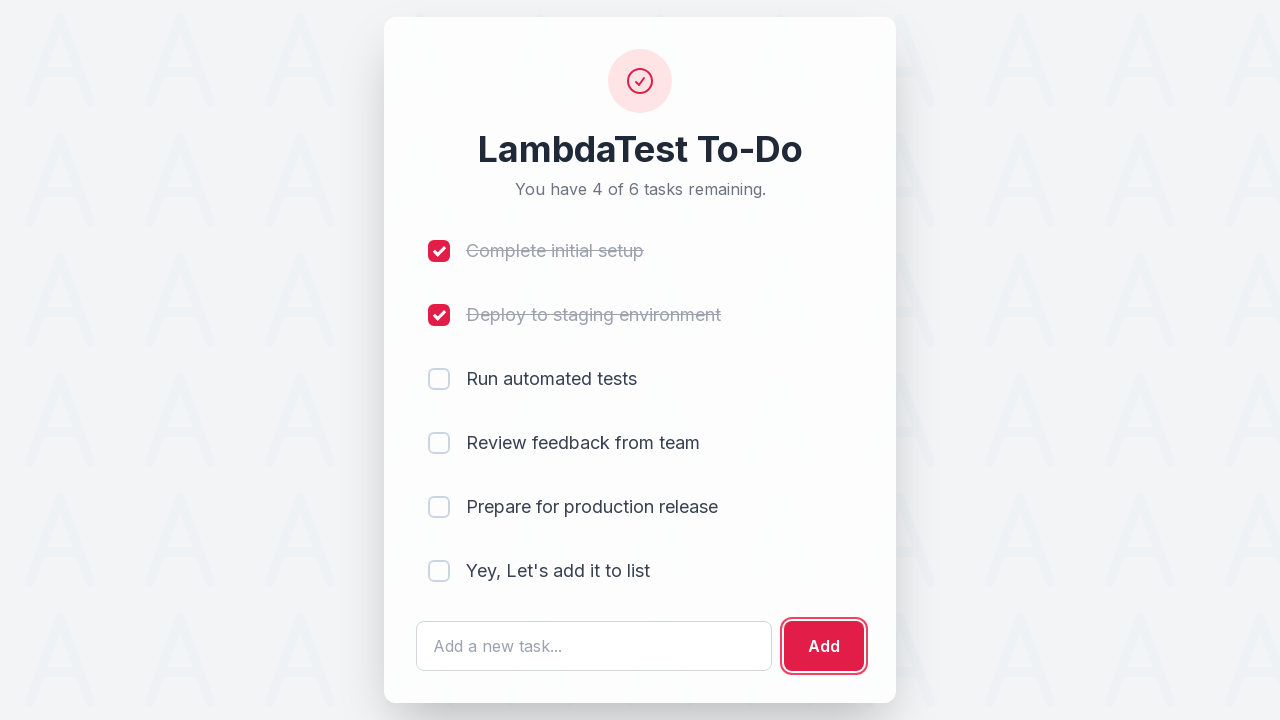